Tests multi-tab handling by opening a new window, navigating to a second site to extract a course name, then switching back to the original window and filling a form field with that extracted text.

Starting URL: https://rahulshettyacademy.com/angularpractice/

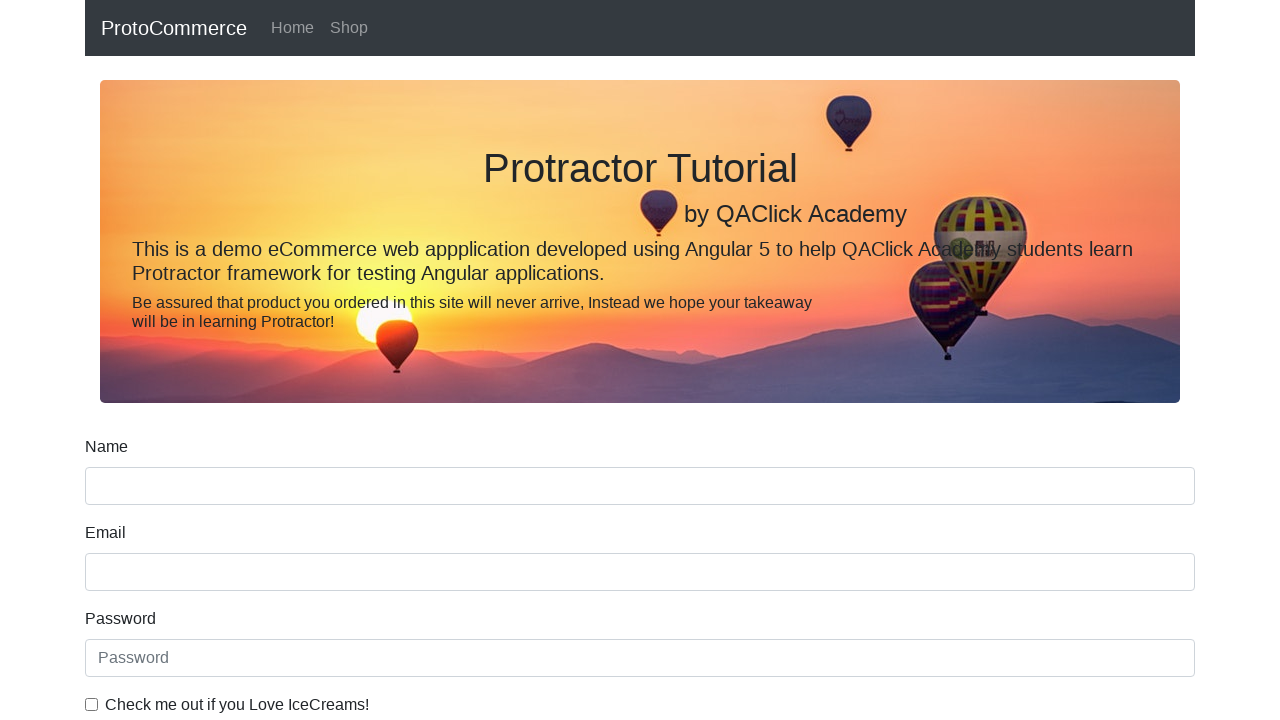

Opened a new tab/window
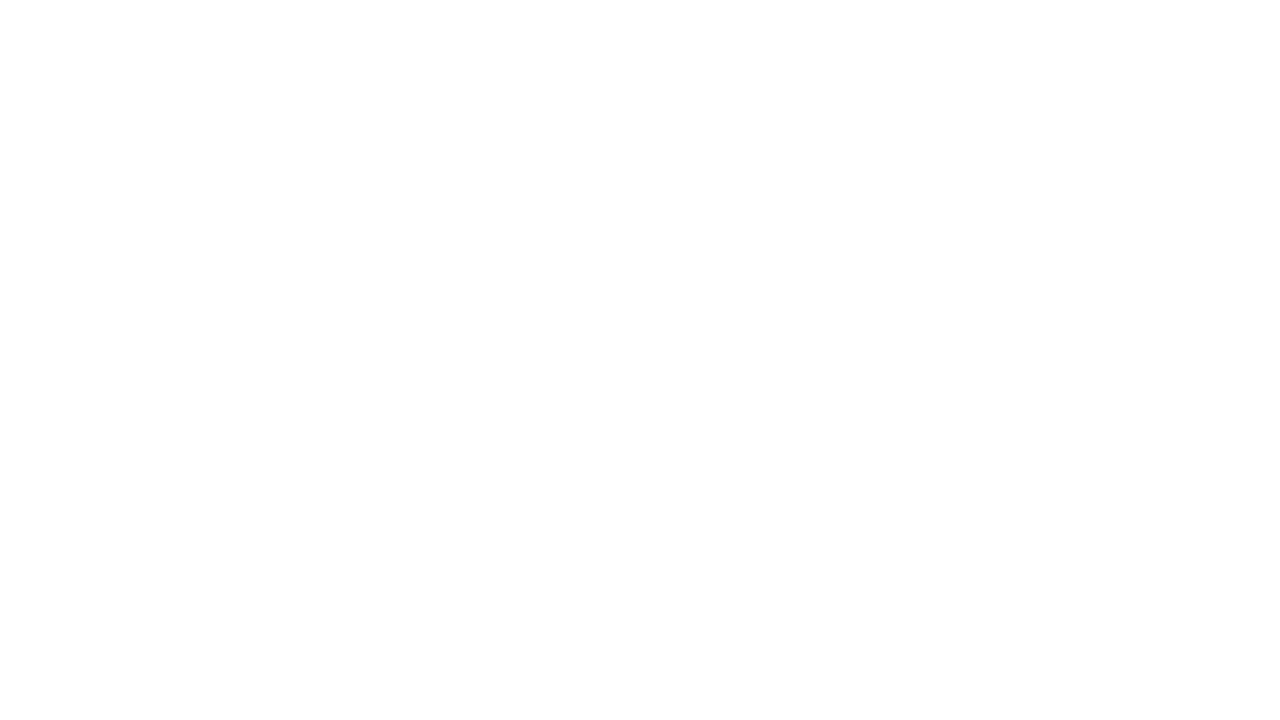

Navigated to https://rahulshettyacademy.com/ in new tab
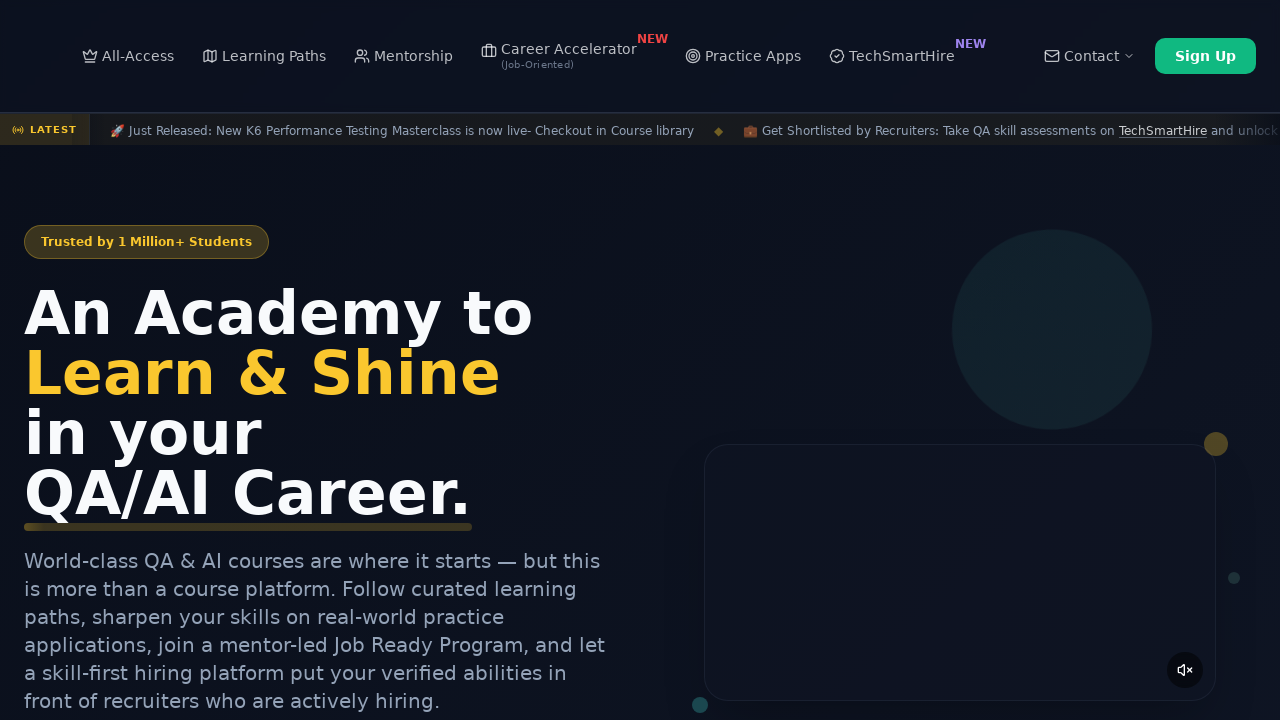

Course links loaded in new tab
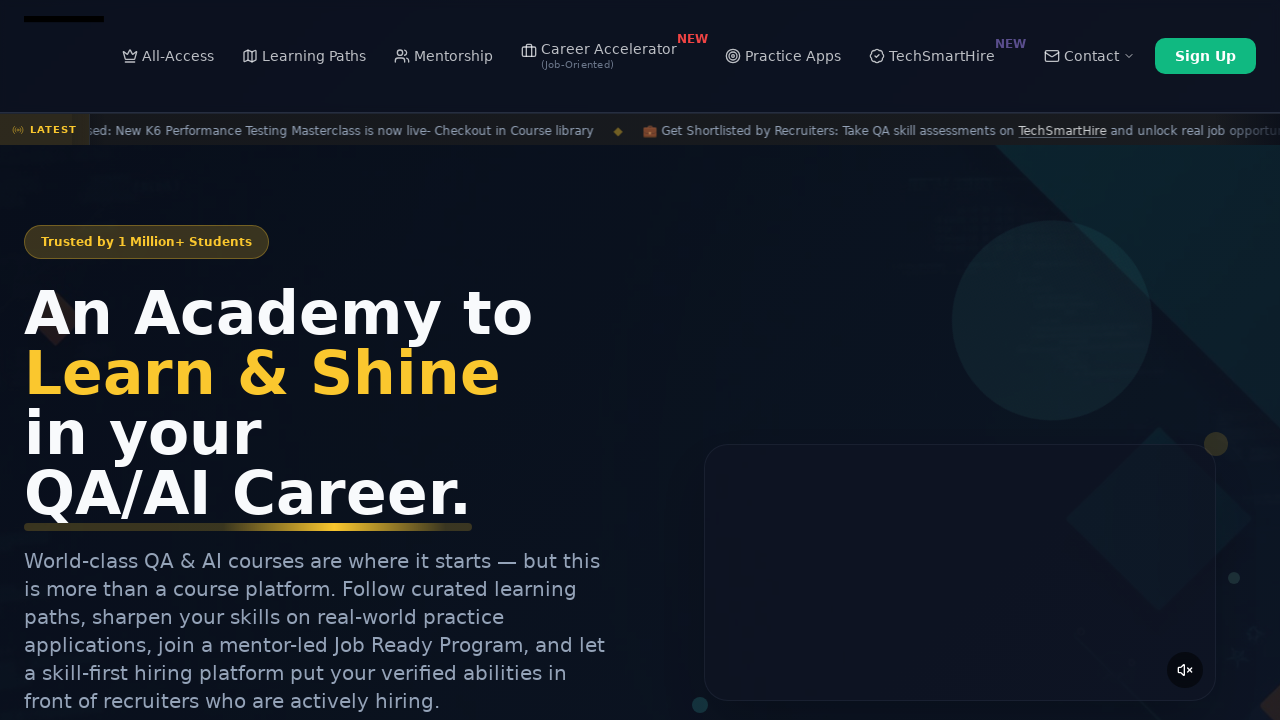

Located all course links in new tab
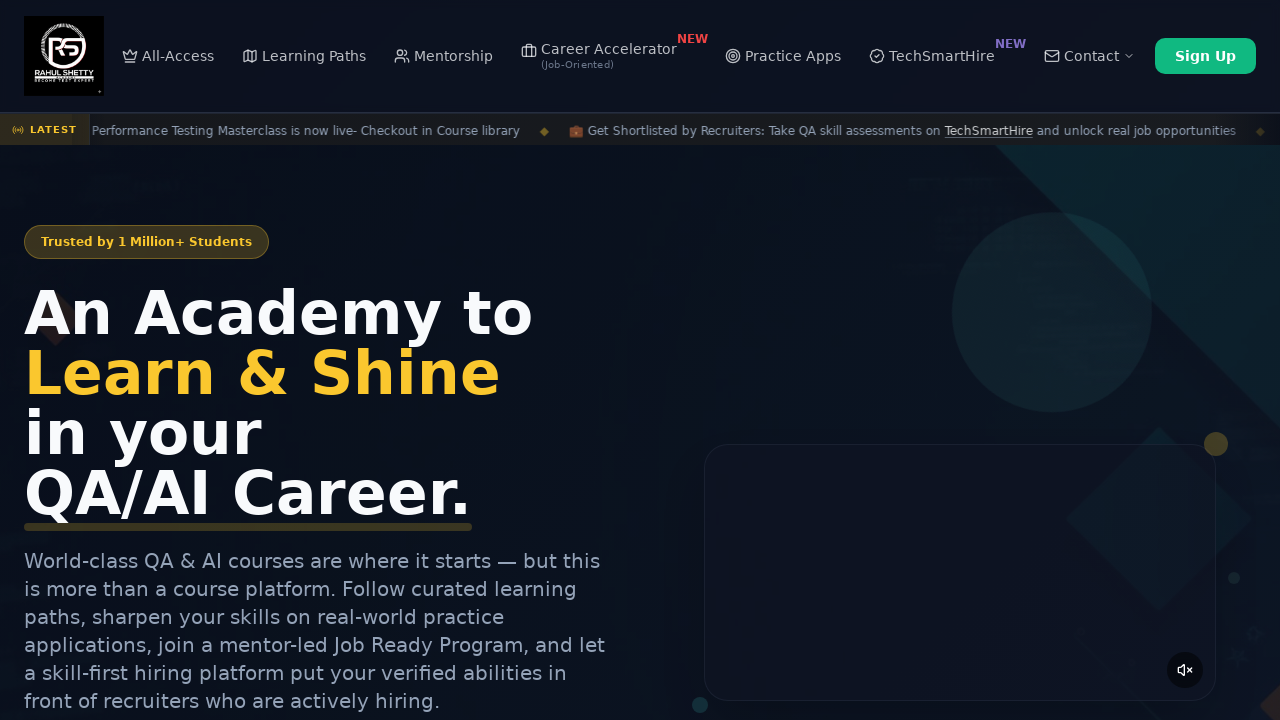

Extracted course name from second link: Playwright Testing
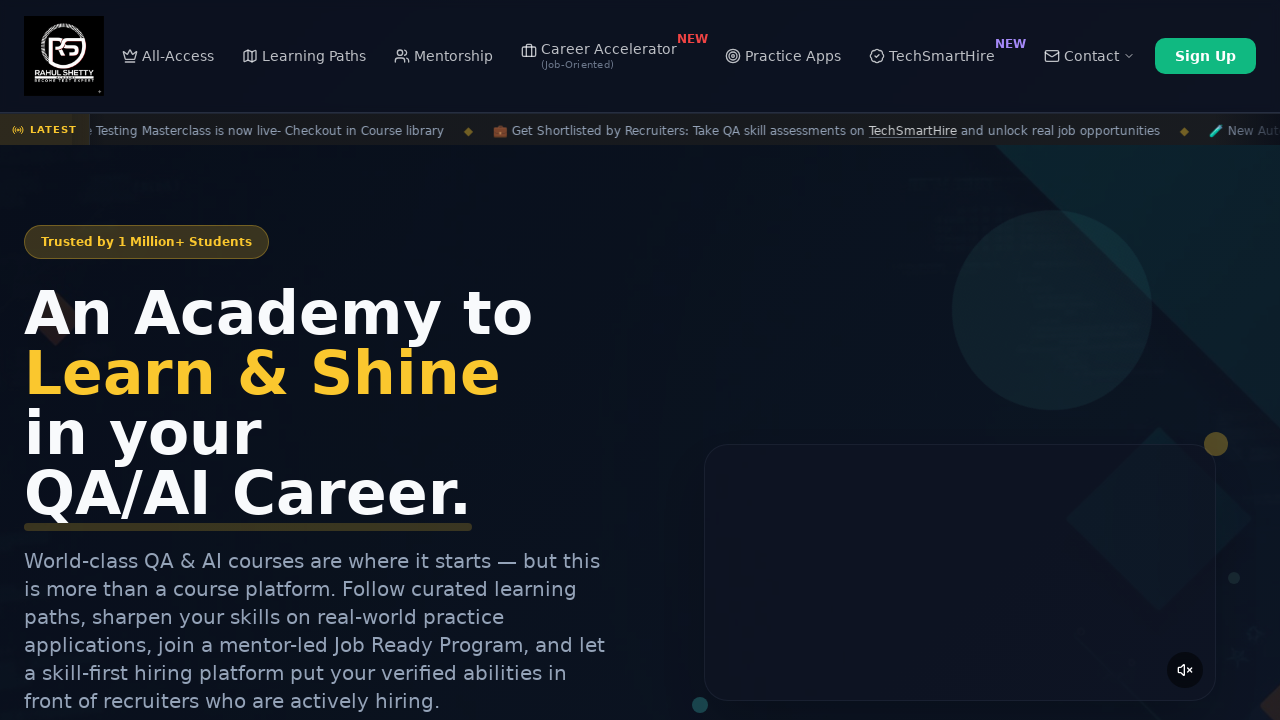

Switched back to original tab and filled name field with 'Playwright Testing' on [name='name']
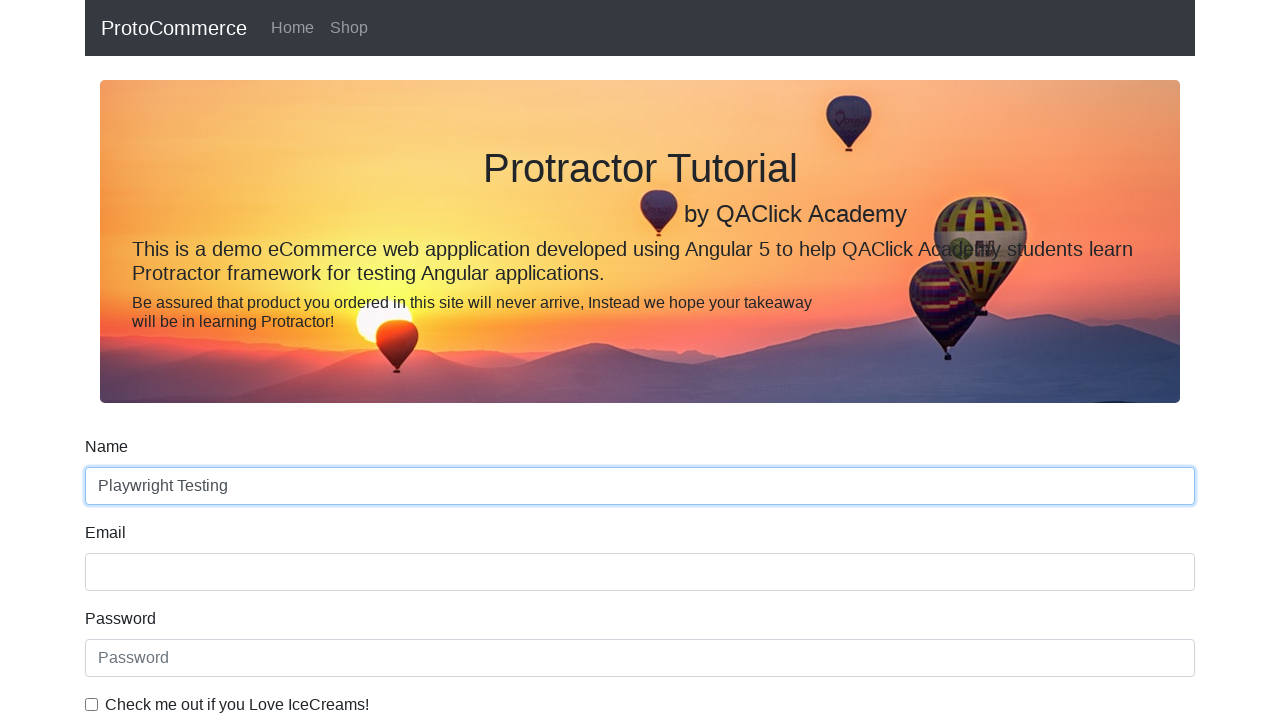

Closed the new tab
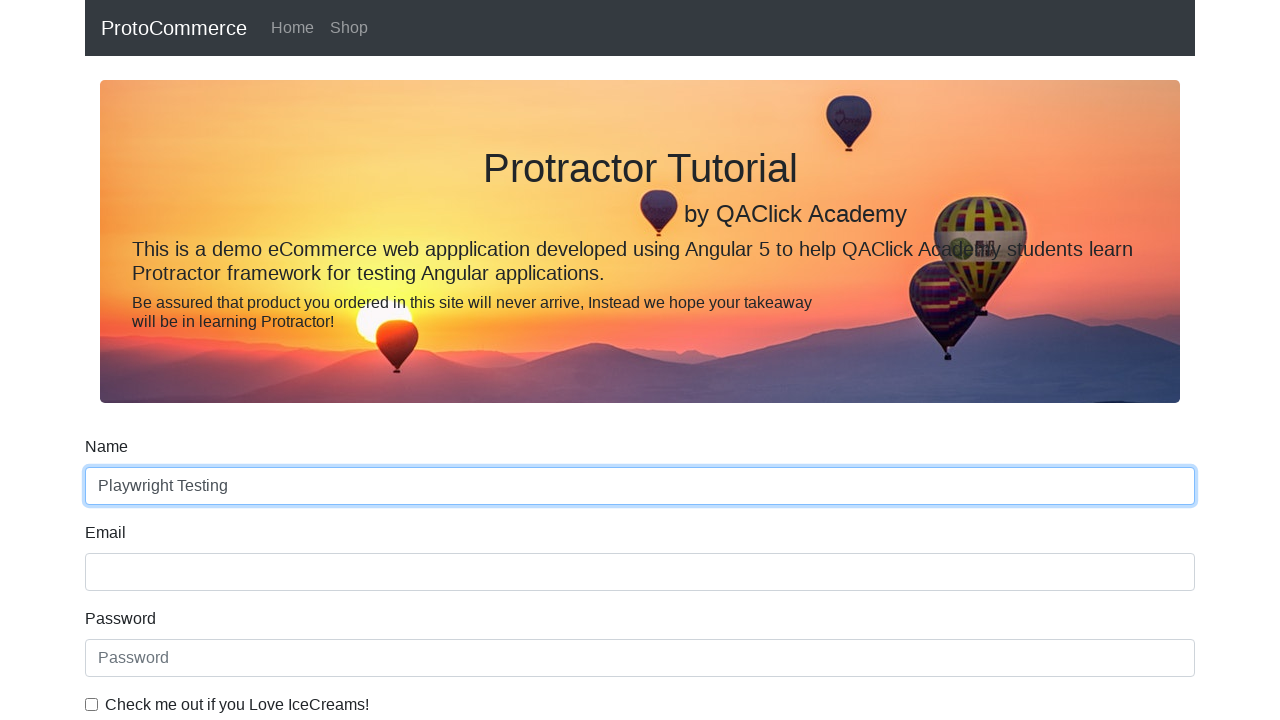

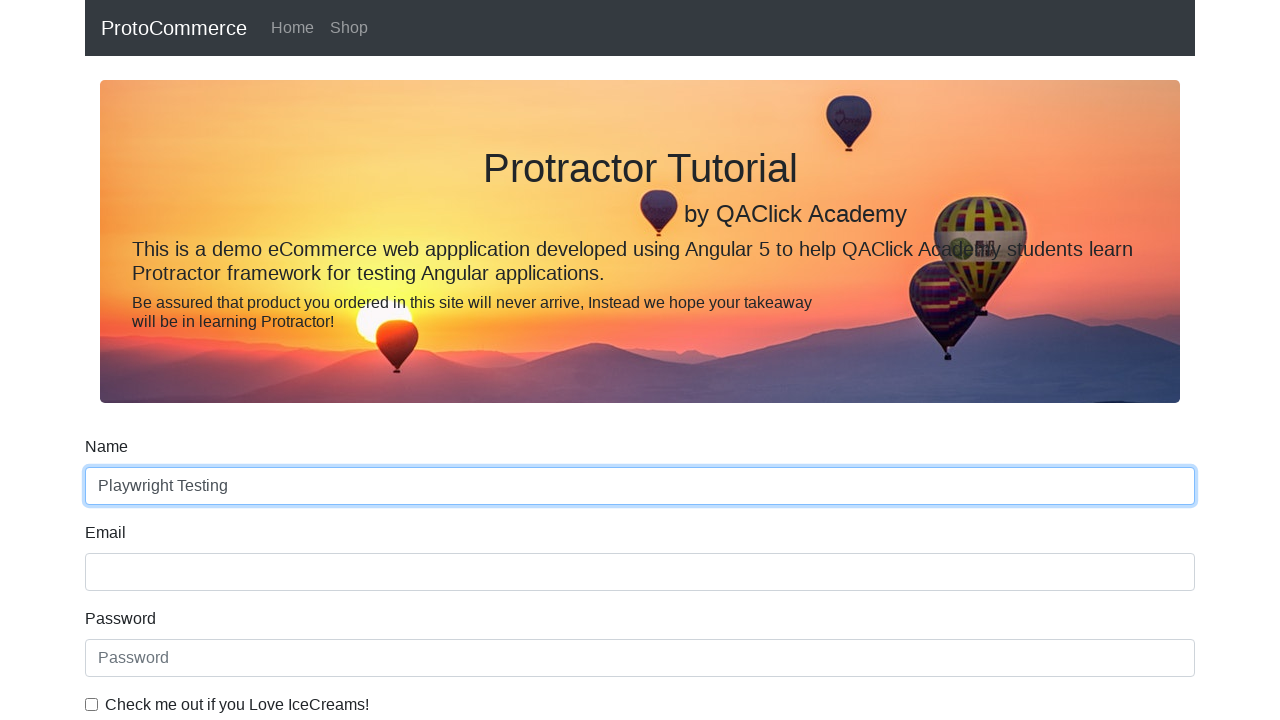